Tests registration form validation by entering a password that is too short (less than 6 characters)

Starting URL: https://alada.vn/tai-khoan/dang-ky.html

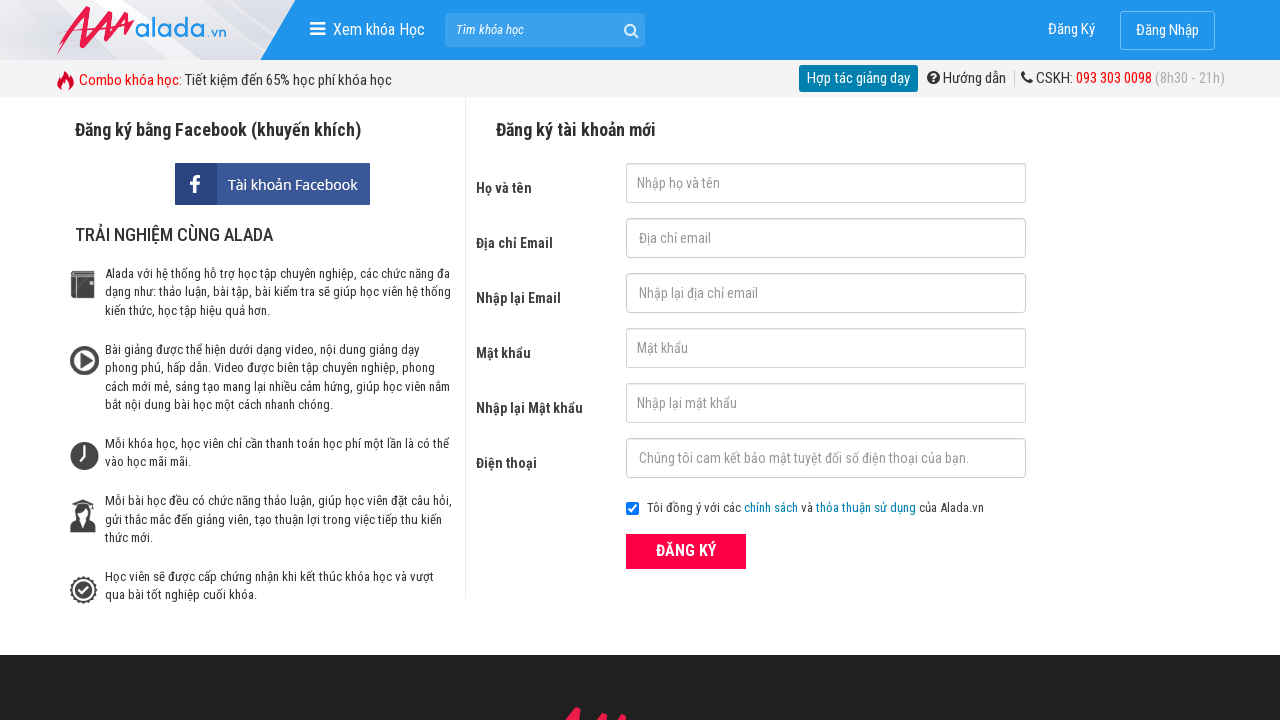

Filled first name field with 'John Wick' on #txtFirstname
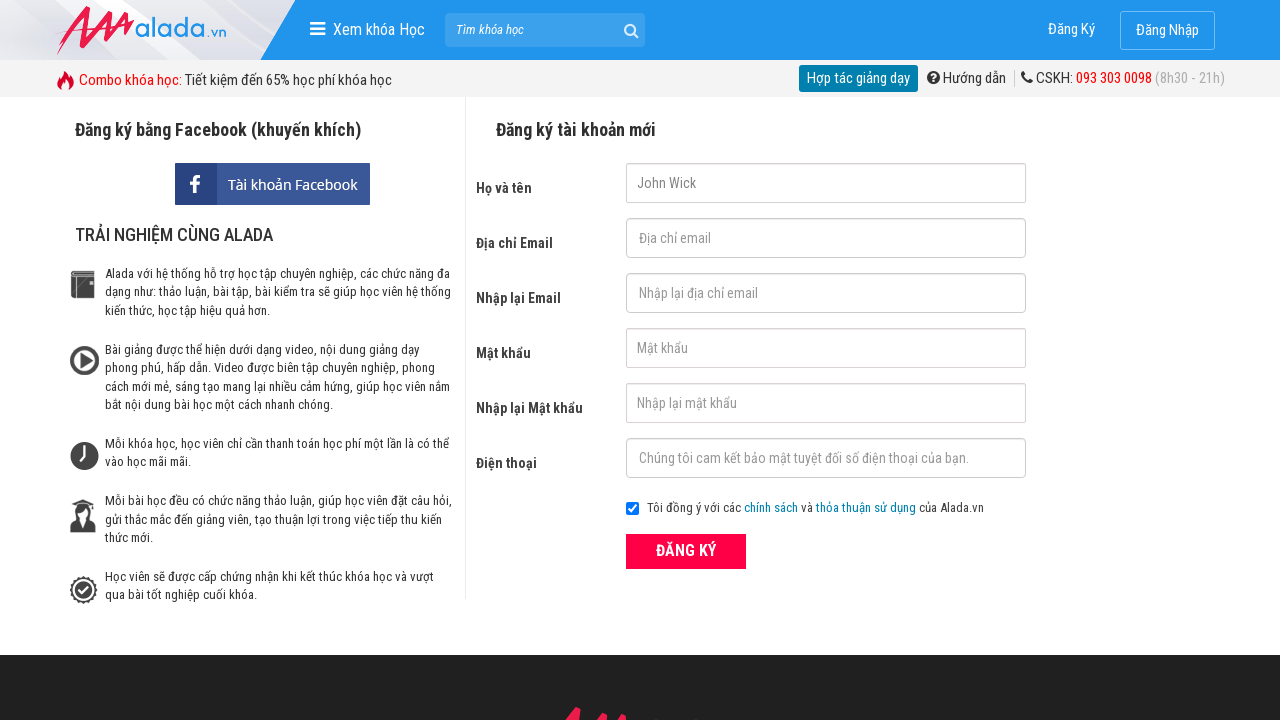

Filled email field with 'johnwick@gmail.net' on #txtEmail
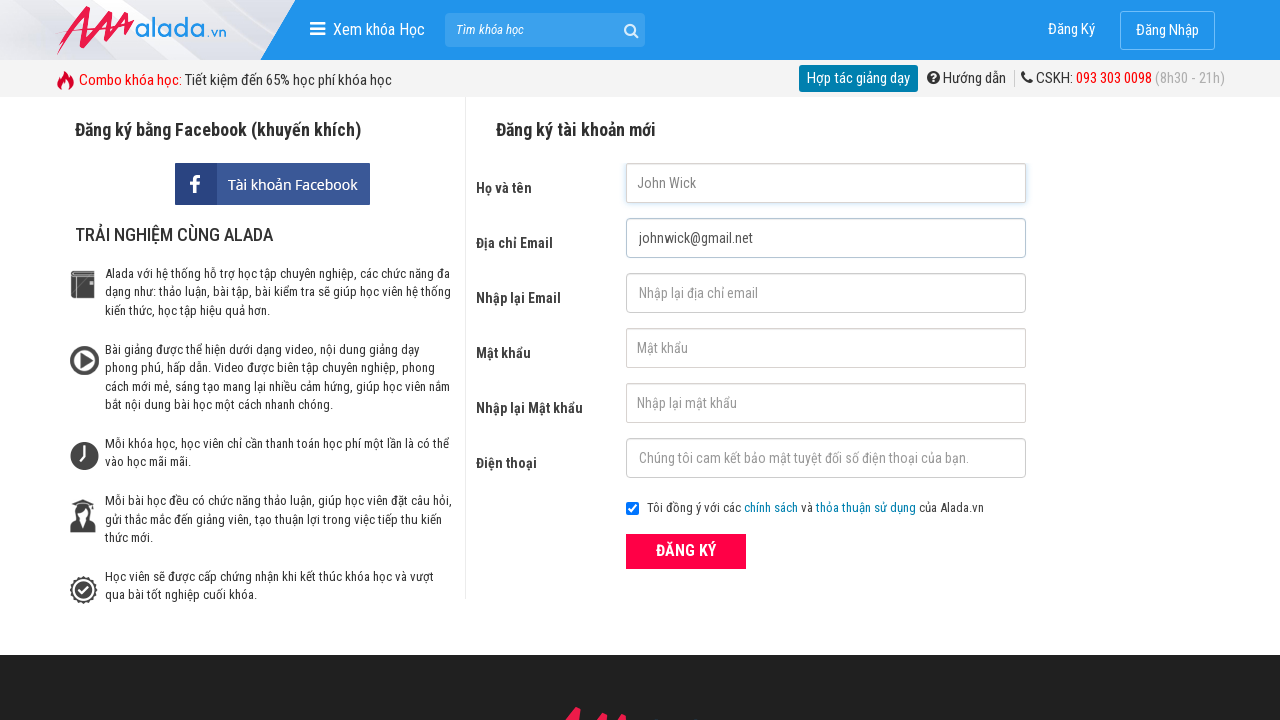

Filled confirm email field with 'johnwick@gmail.net' on #txtCEmail
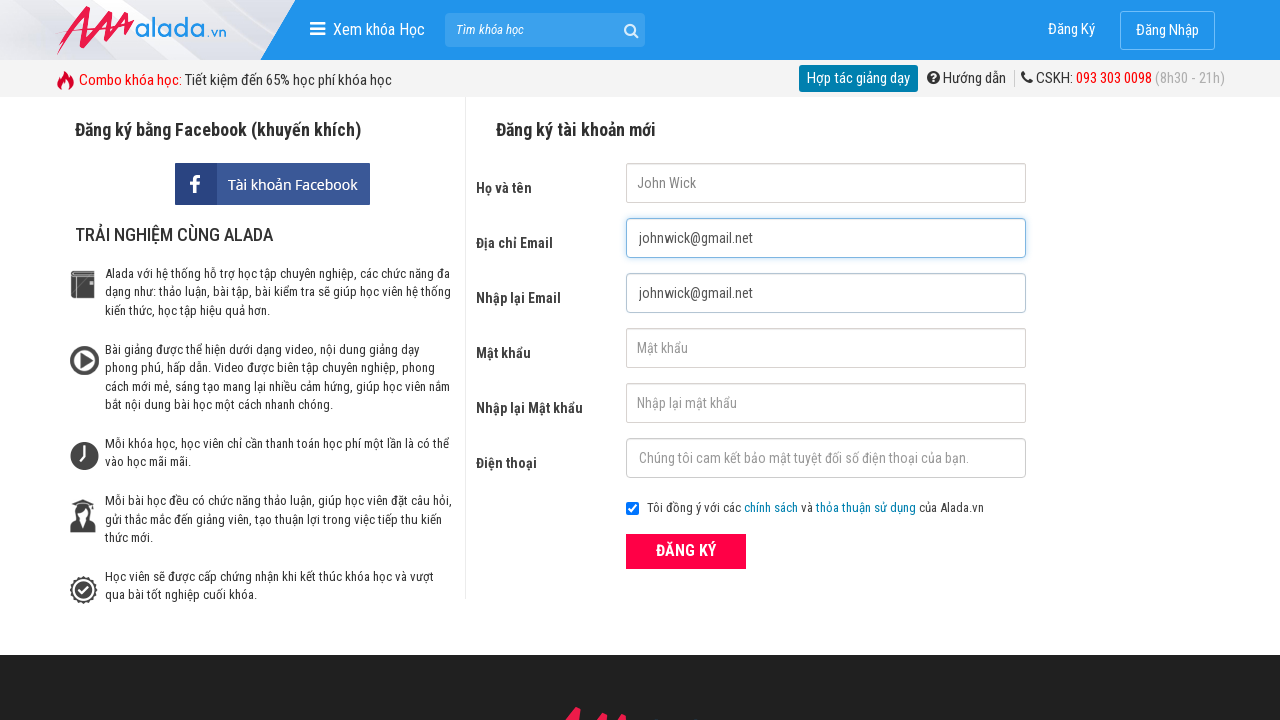

Filled password field with short password '123' (less than 6 characters) on #txtPassword
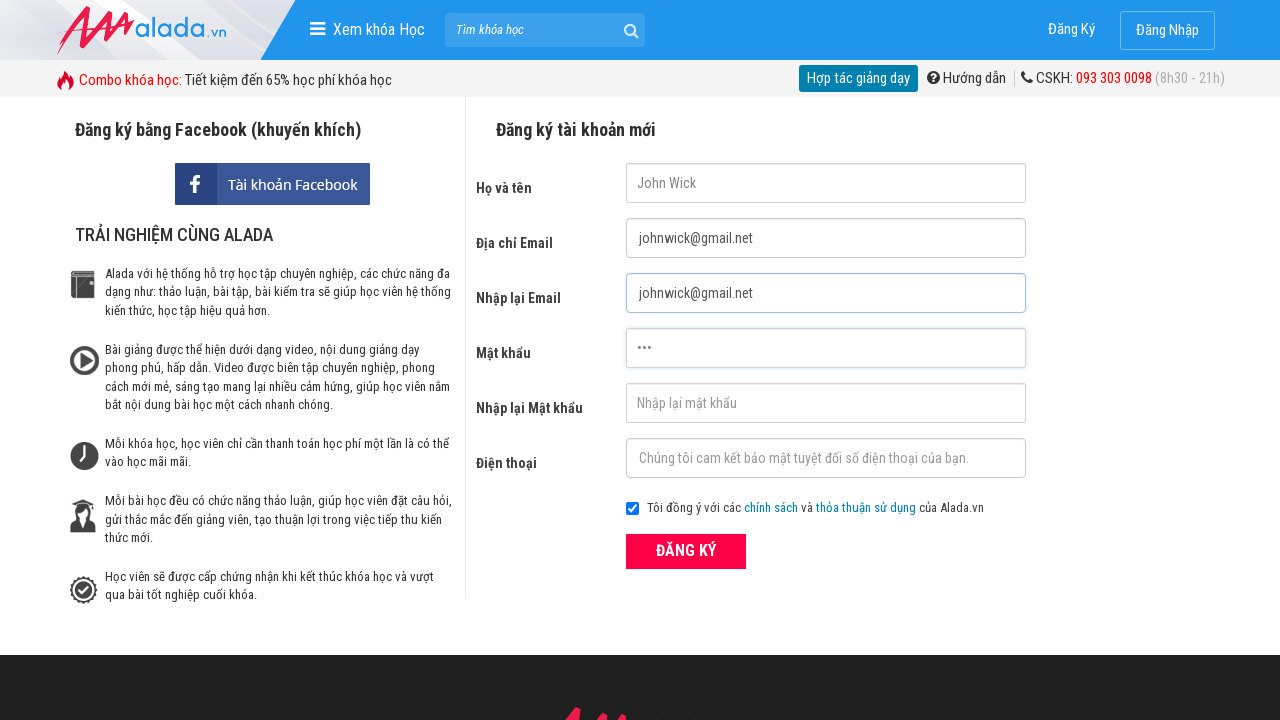

Filled confirm password field with short password '123' (less than 6 characters) on #txtCPassword
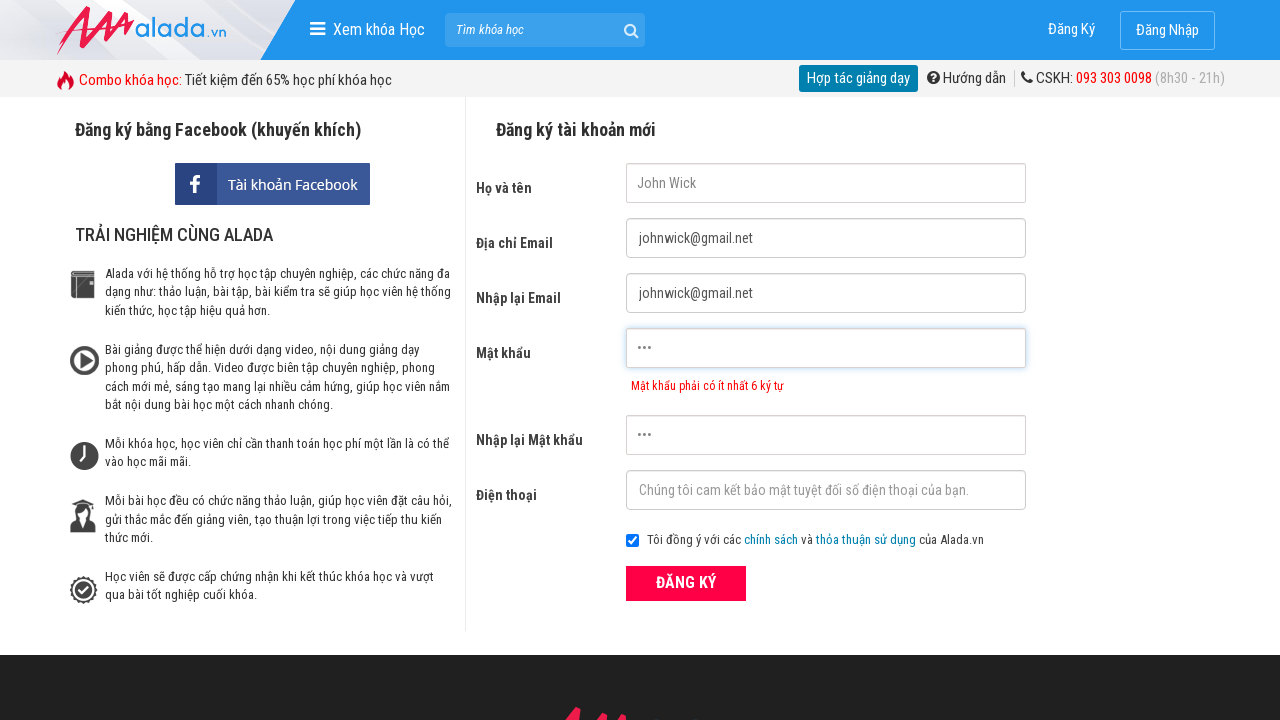

Filled phone field with '09812345678' on #txtPhone
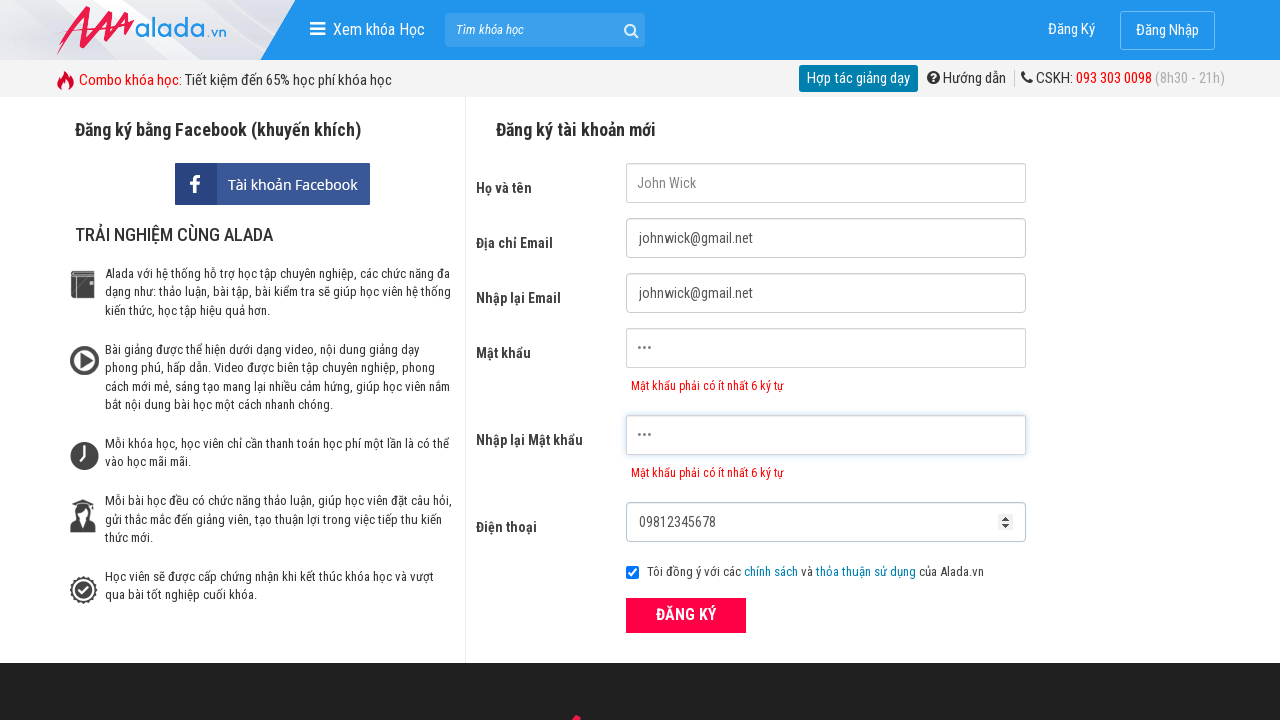

Clicked registration submit button at (686, 615) on xpath=//button[@type='submit' and text()='ĐĂNG KÝ']
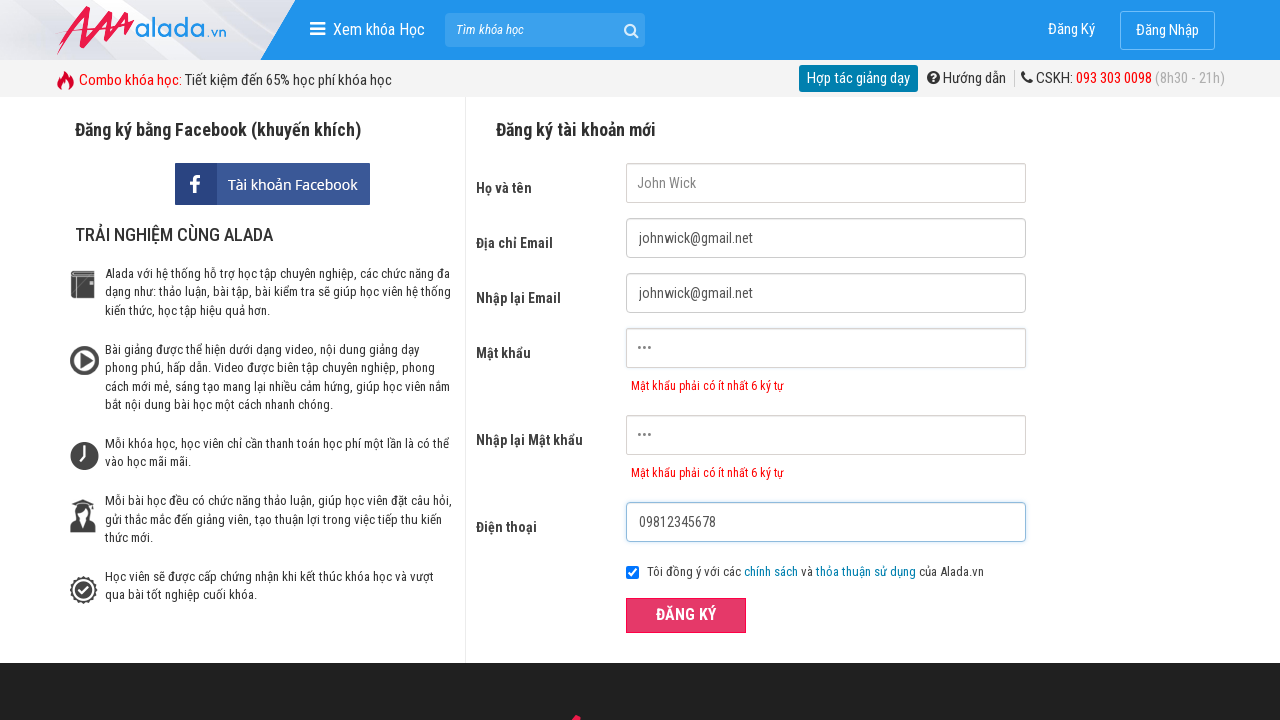

Password error message appeared
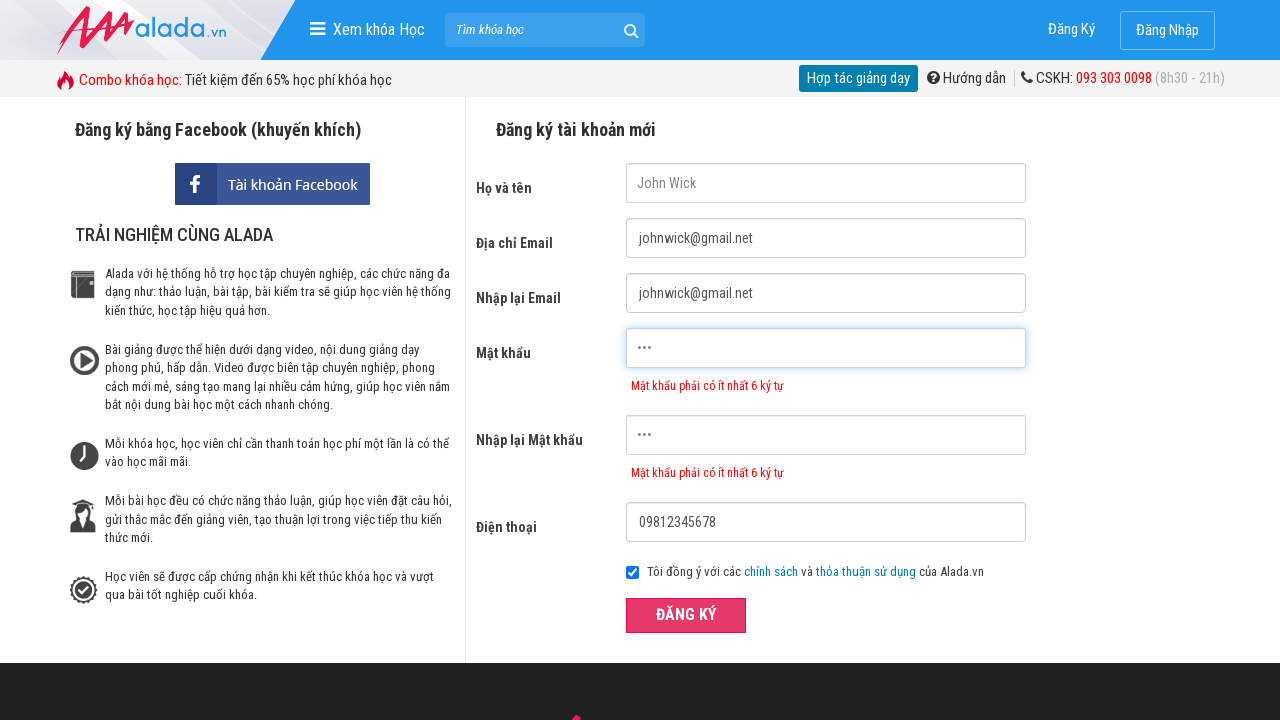

Confirm password error message appeared
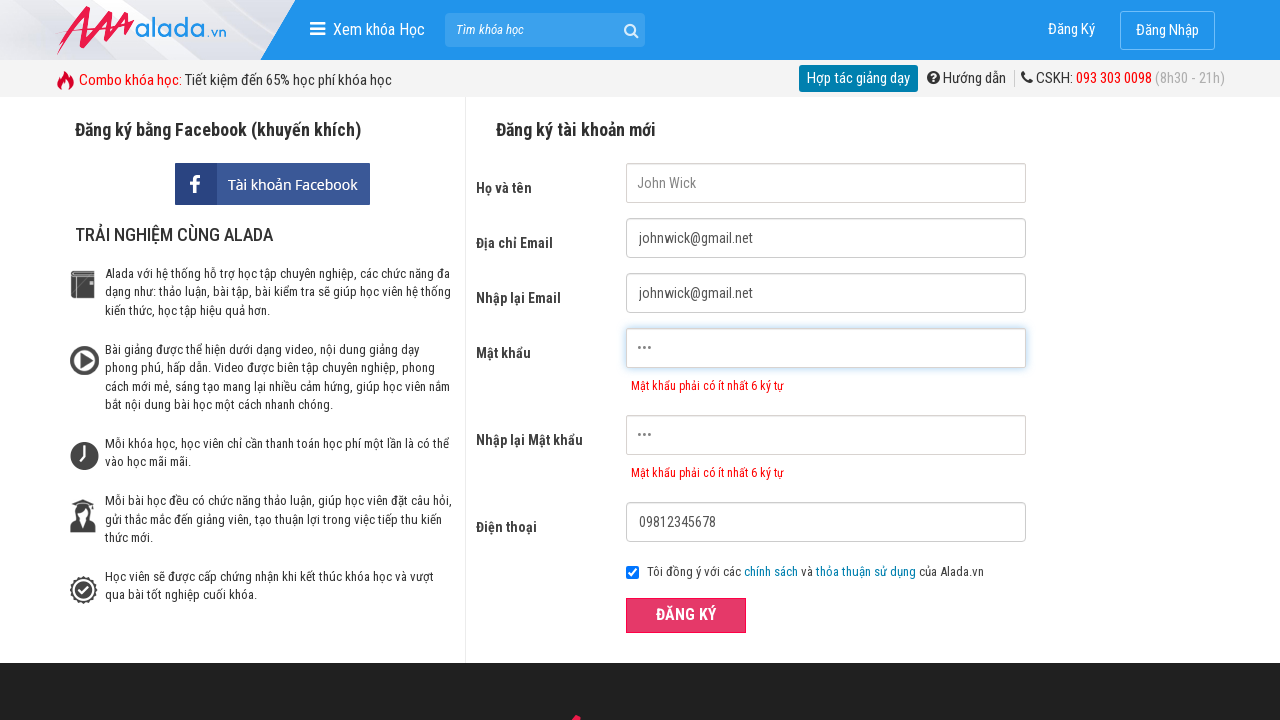

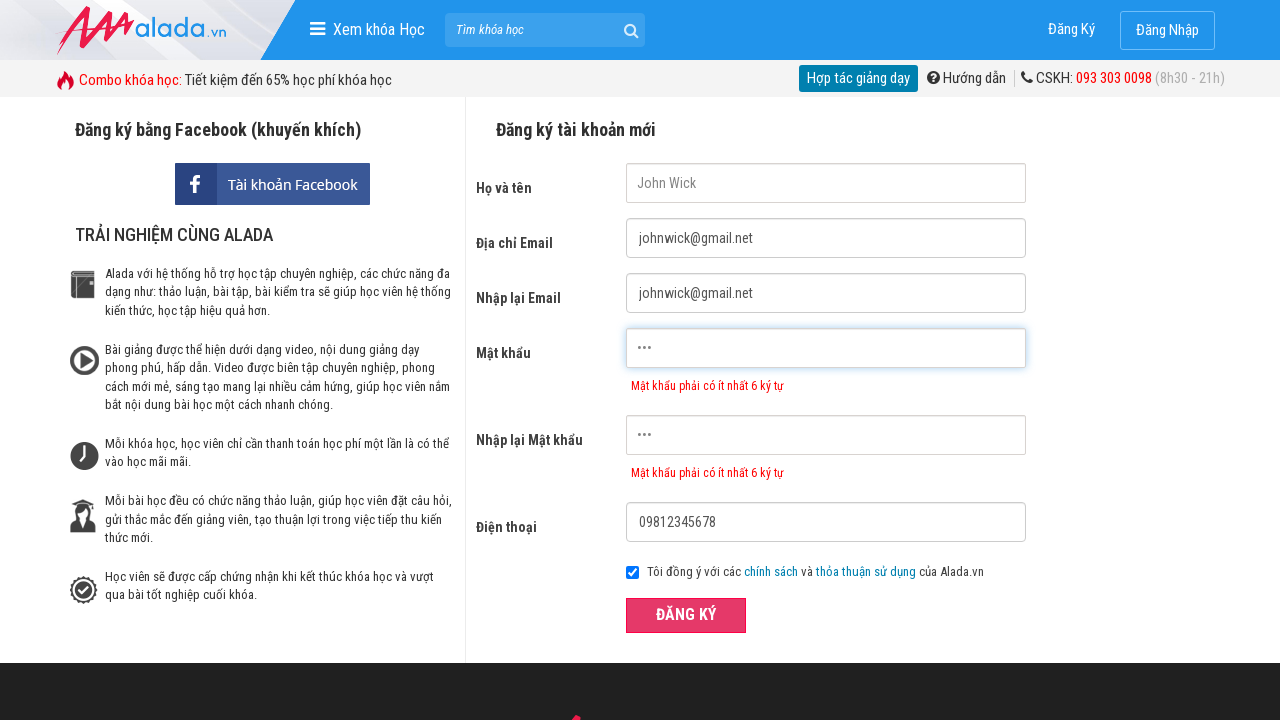